Tests checkbox interaction on W3C WAI-ARIA example page by clicking a button and then checking all unchecked checkboxes

Starting URL: https://www.w3.org/TR/2019/NOTE-wai-aria-practices-1.1-20190814/examples/checkbox/checkbox-1/checkbox-1.html

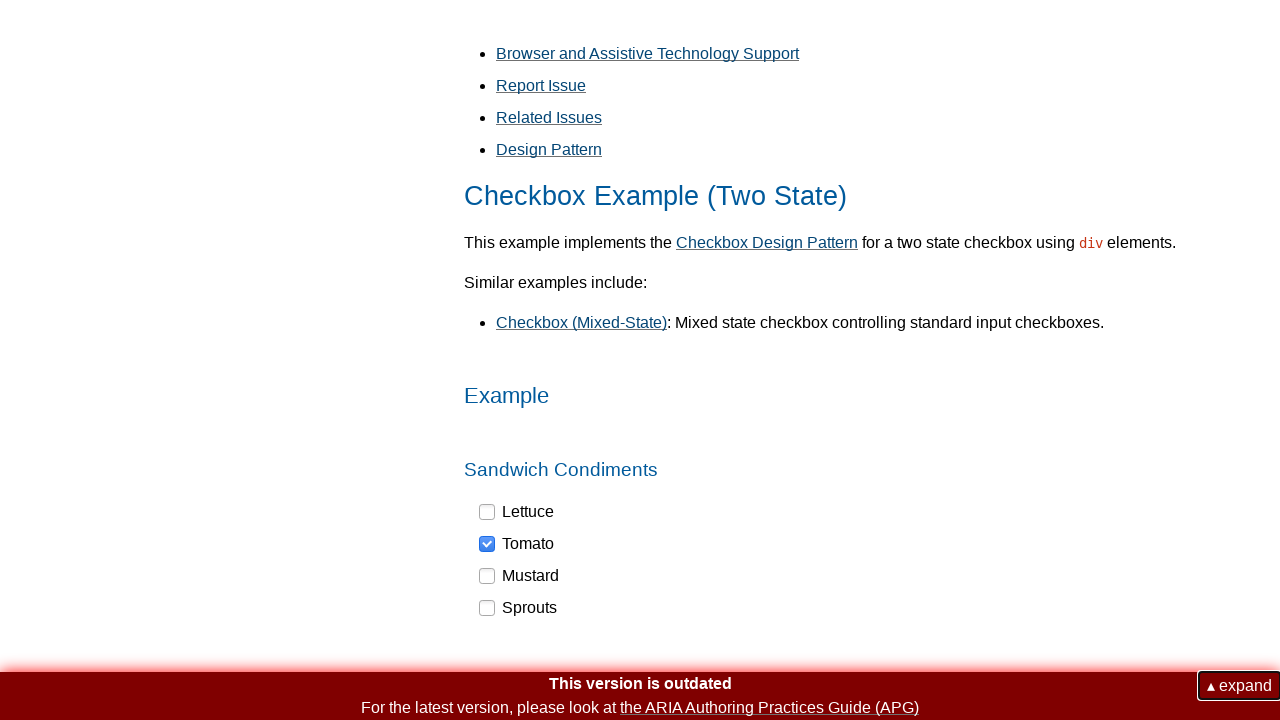

Clicked button on W3C WAI-ARIA checkbox example page at (1240, 686) on button
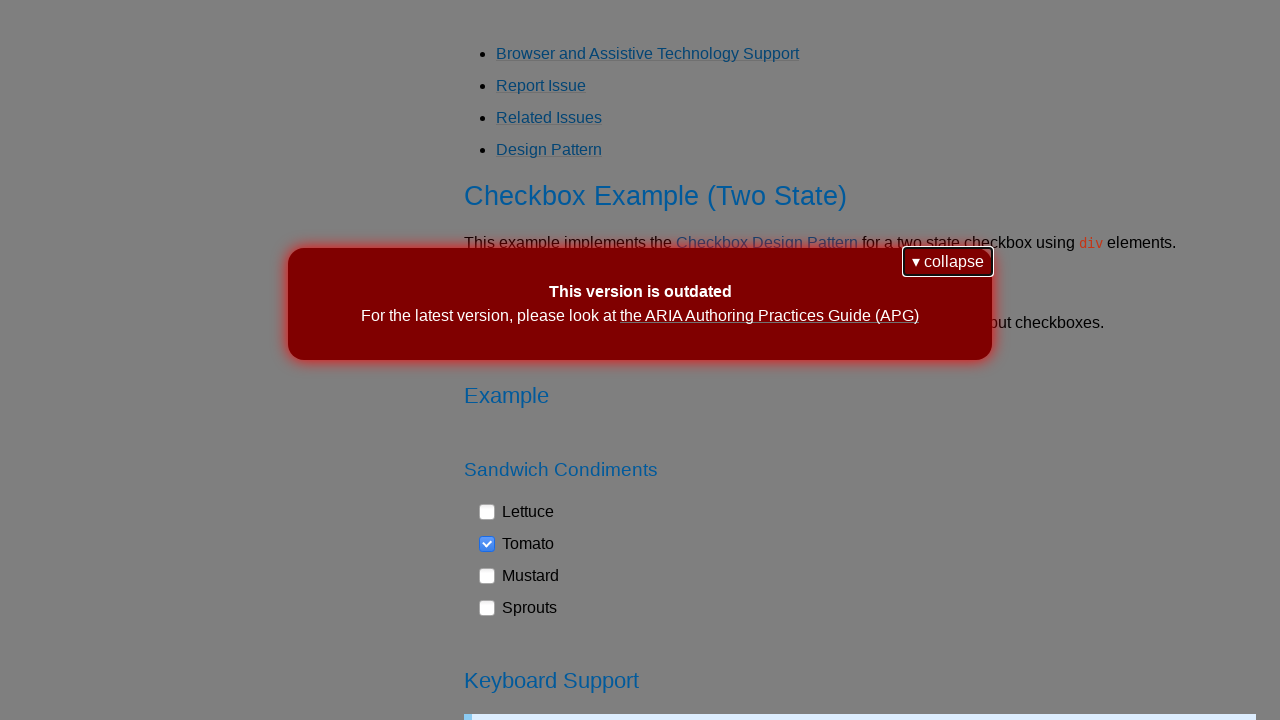

Located all checkbox elements on the page
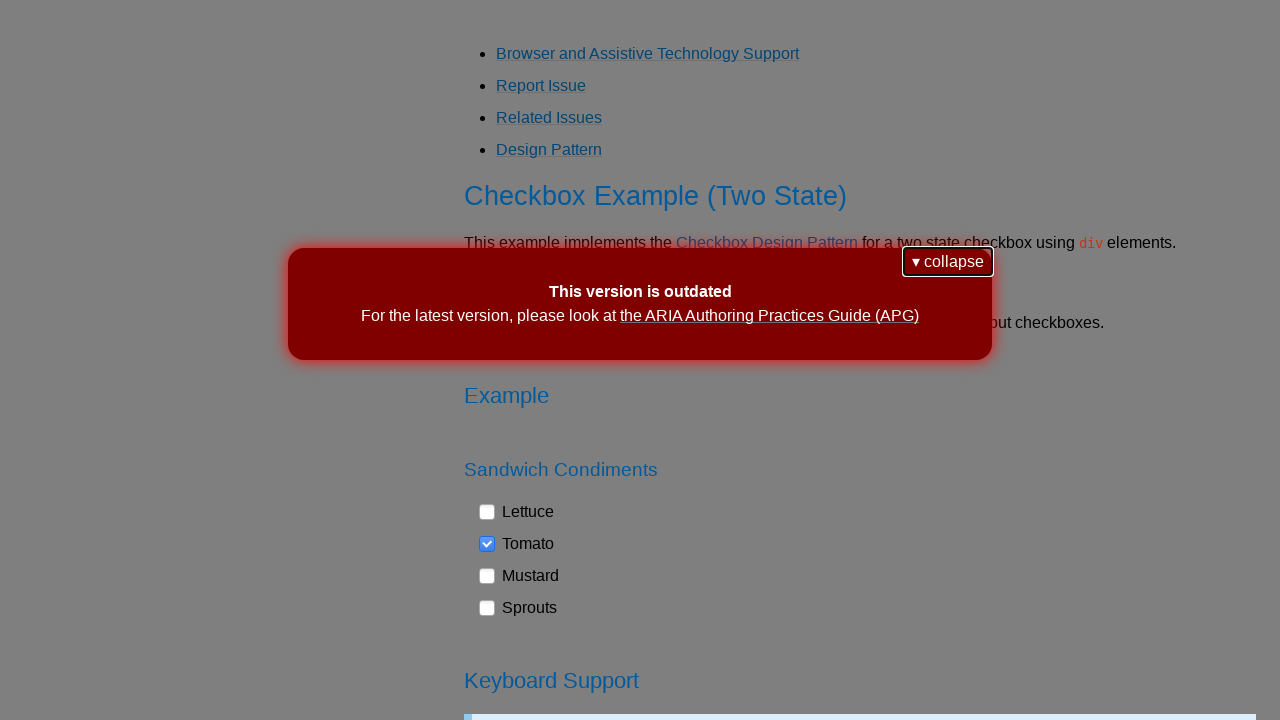

Clicked unchecked checkbox to check it at (517, 512) on div[role='checkbox'] >> nth=0
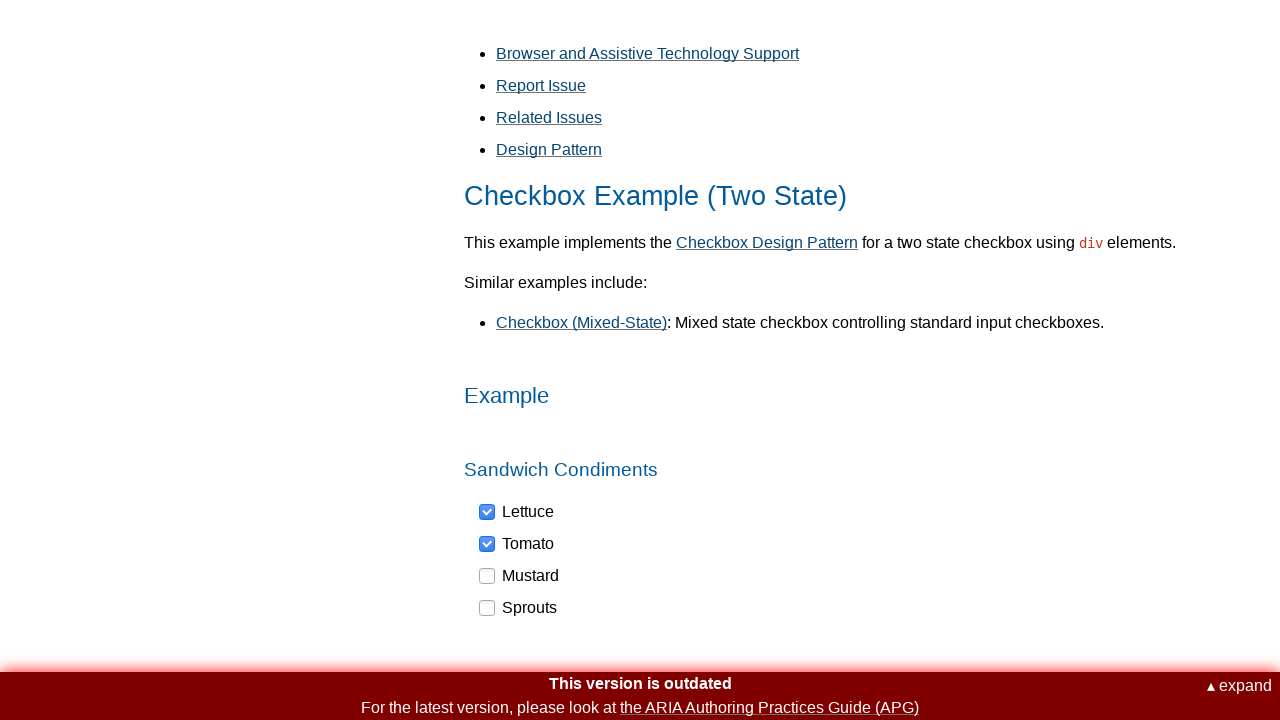

Clicked unchecked checkbox to check it at (520, 576) on div[role='checkbox'] >> nth=2
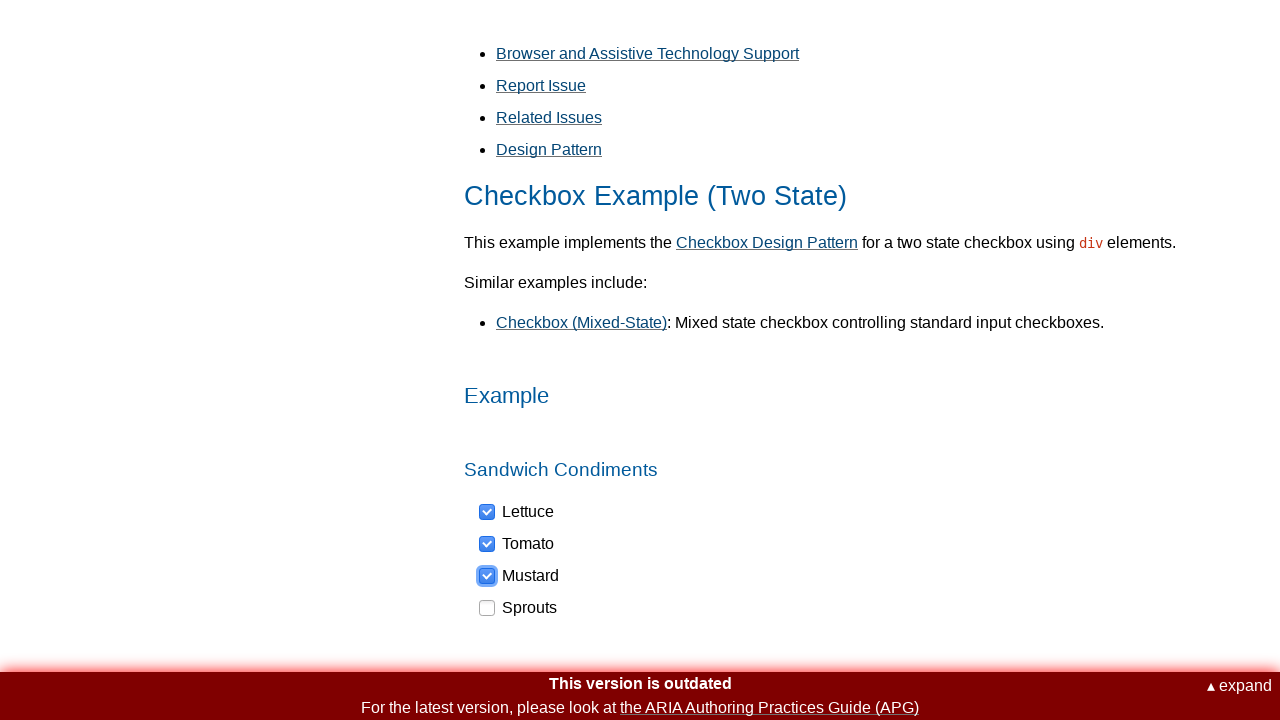

Clicked unchecked checkbox to check it at (519, 608) on div[role='checkbox'] >> nth=3
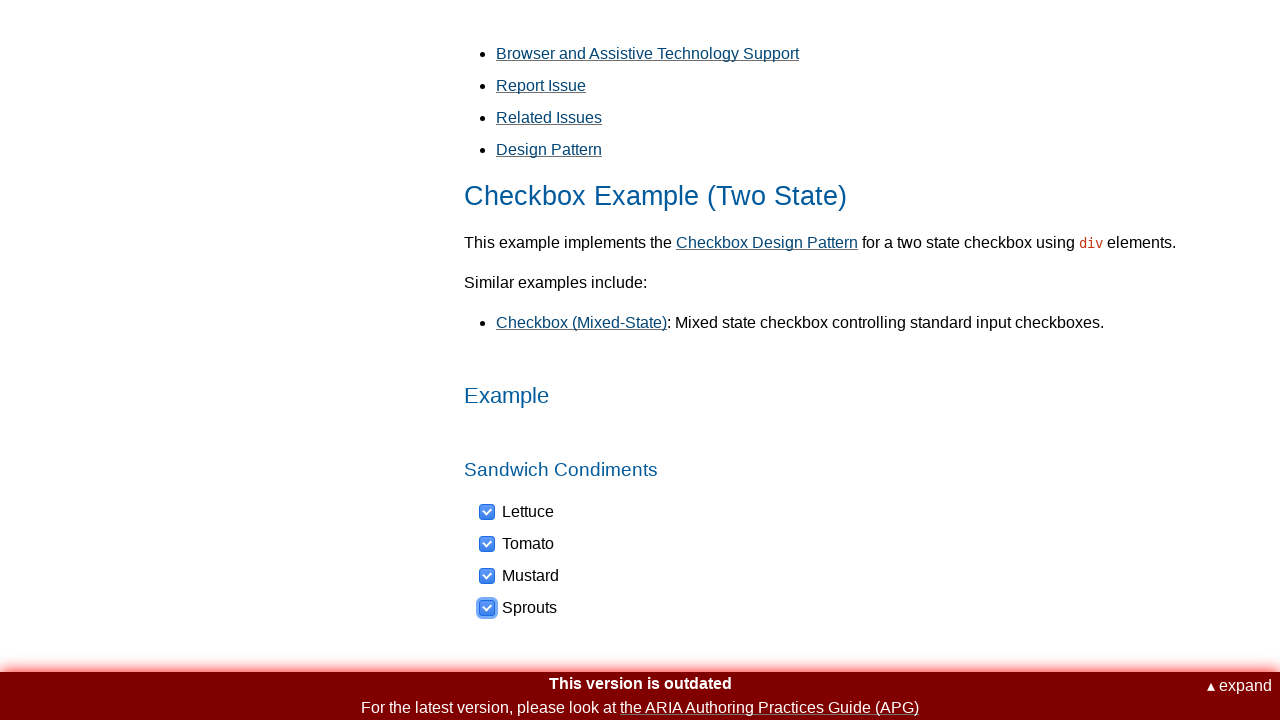

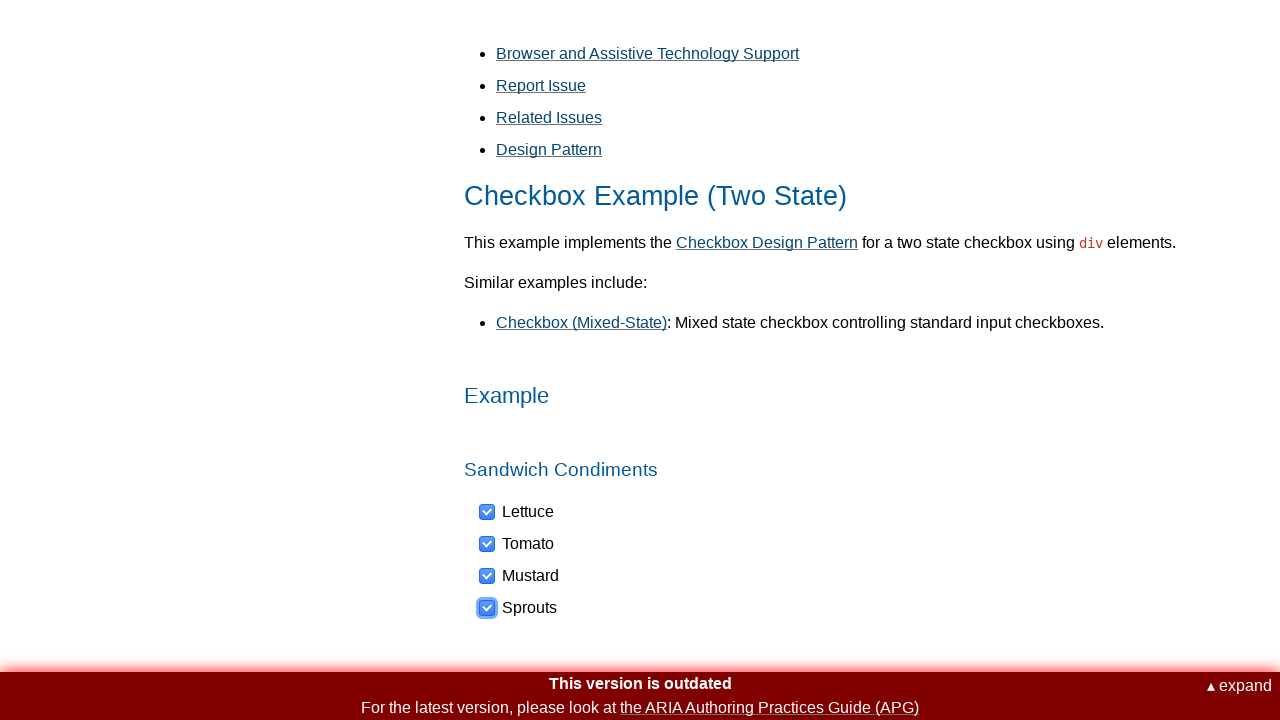